Tests search functionality by entering a search term "Brazil" and verifying the search results page loads.

Starting URL: https://www.uni-stuttgart.de/en/

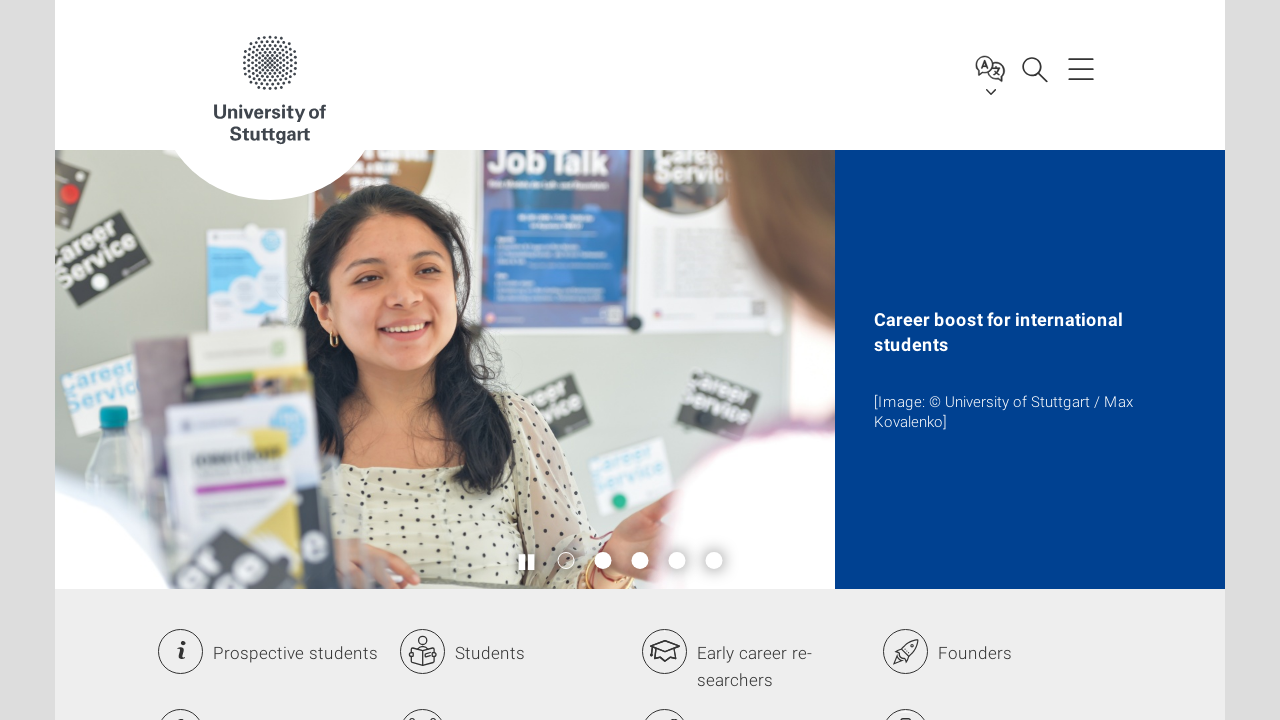

Clicked search button to open search box at (1034, 68) on #search button
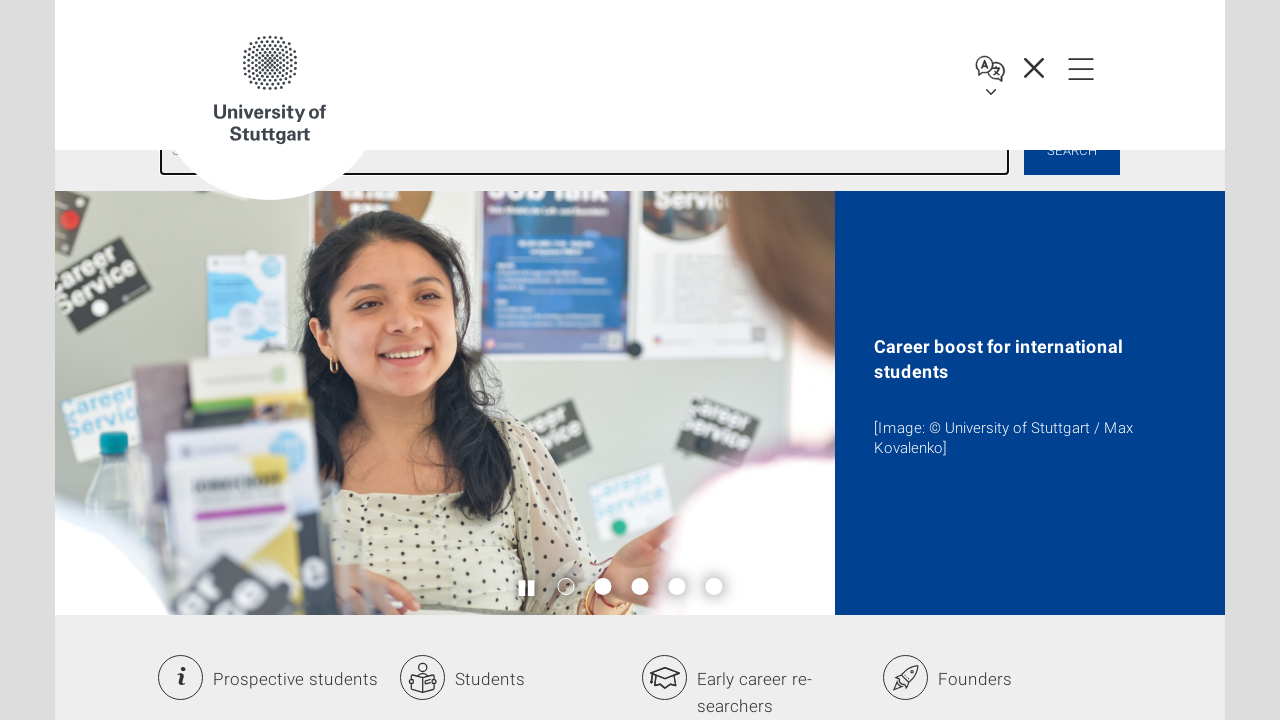

Search input field loaded
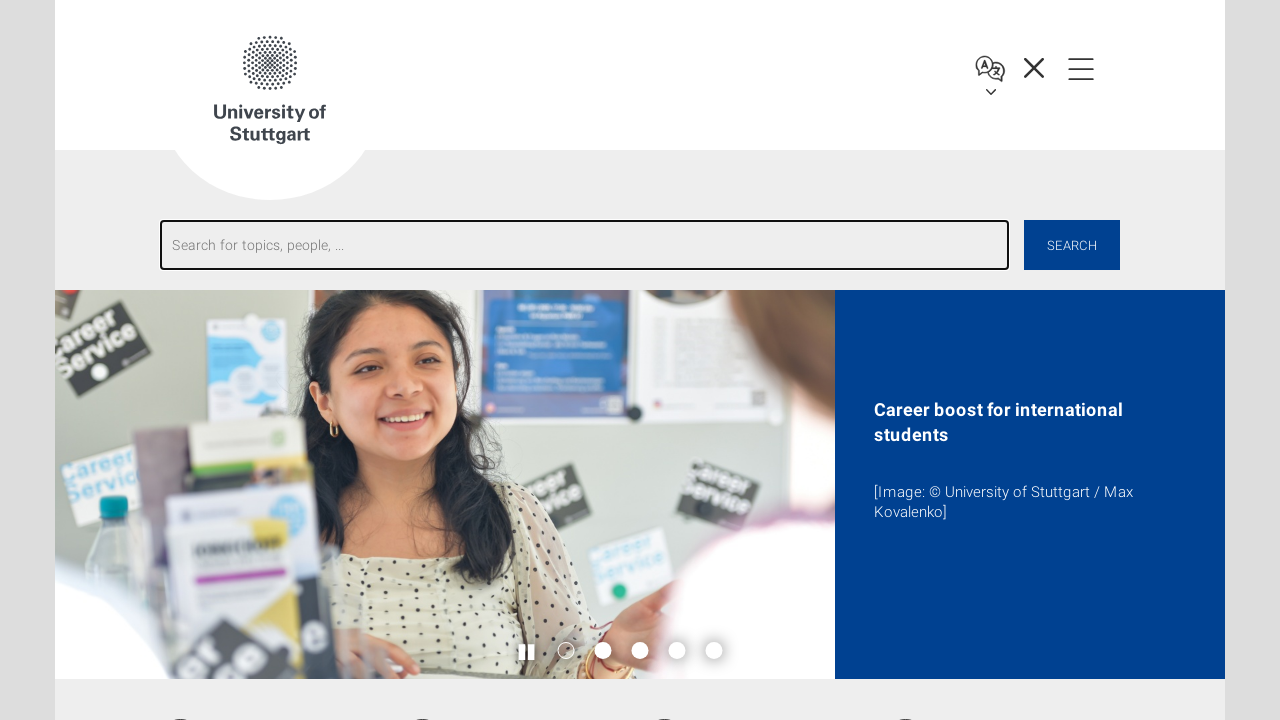

Entered search term 'Brazil' in search field on input[name='q']
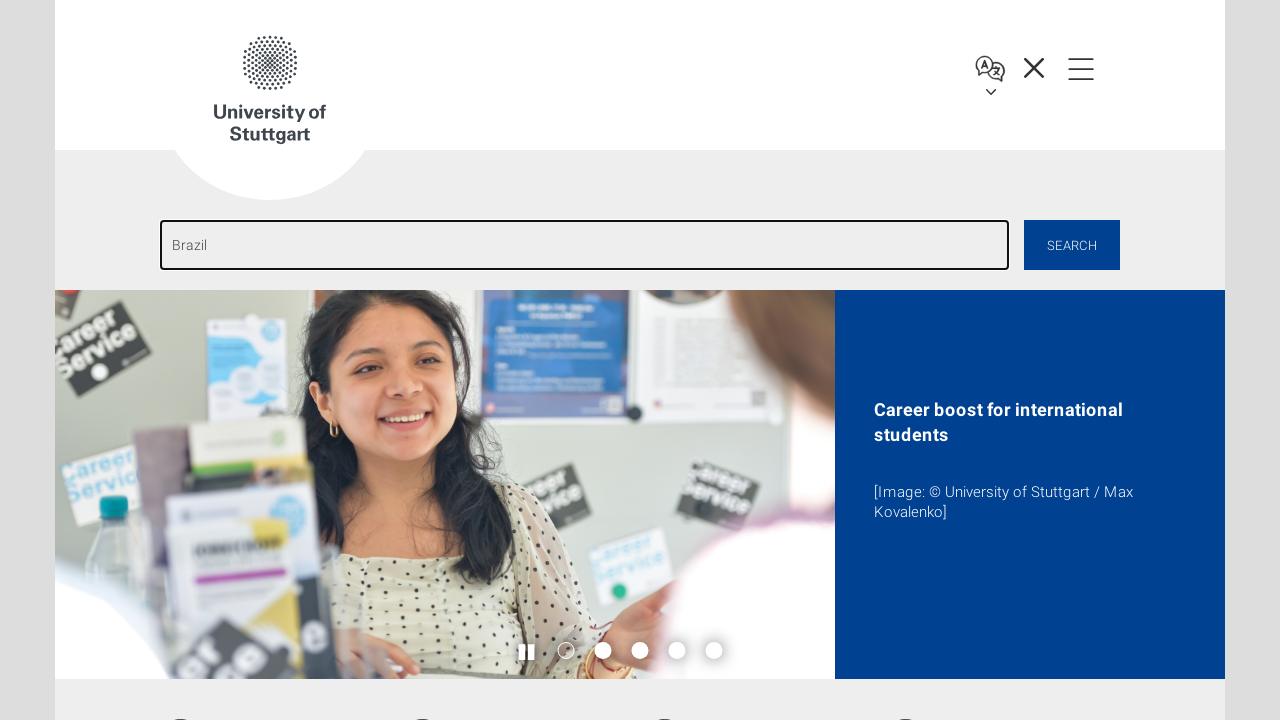

Clicked submit button to search for 'Brazil' at (1072, 245) on form[action='https://www.uni-stuttgart.de/en/search/'] input[type='submit']
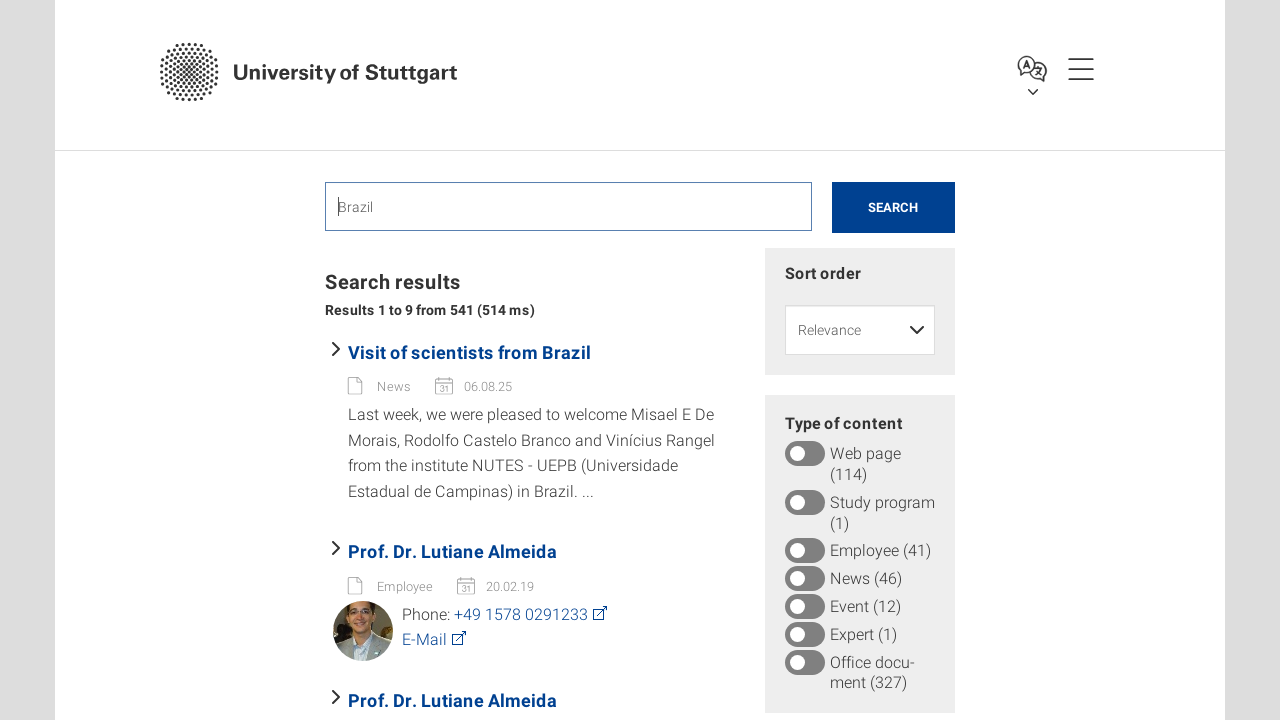

Search results page loaded successfully
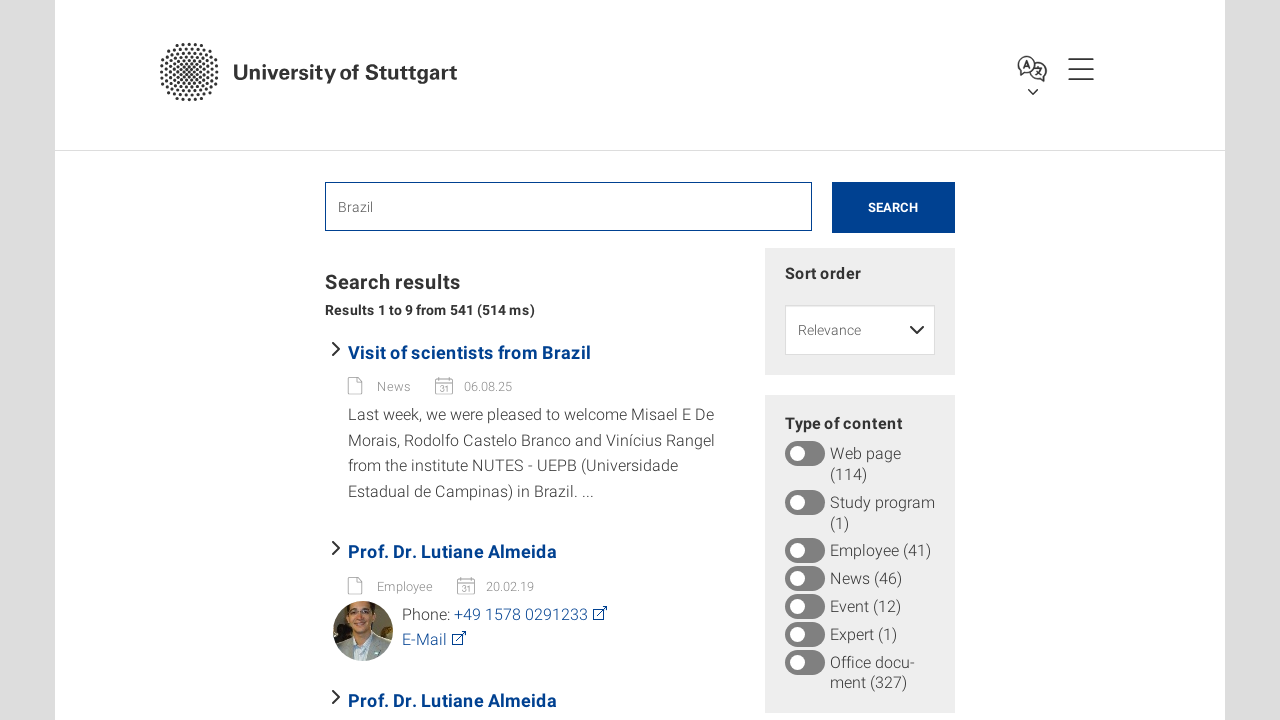

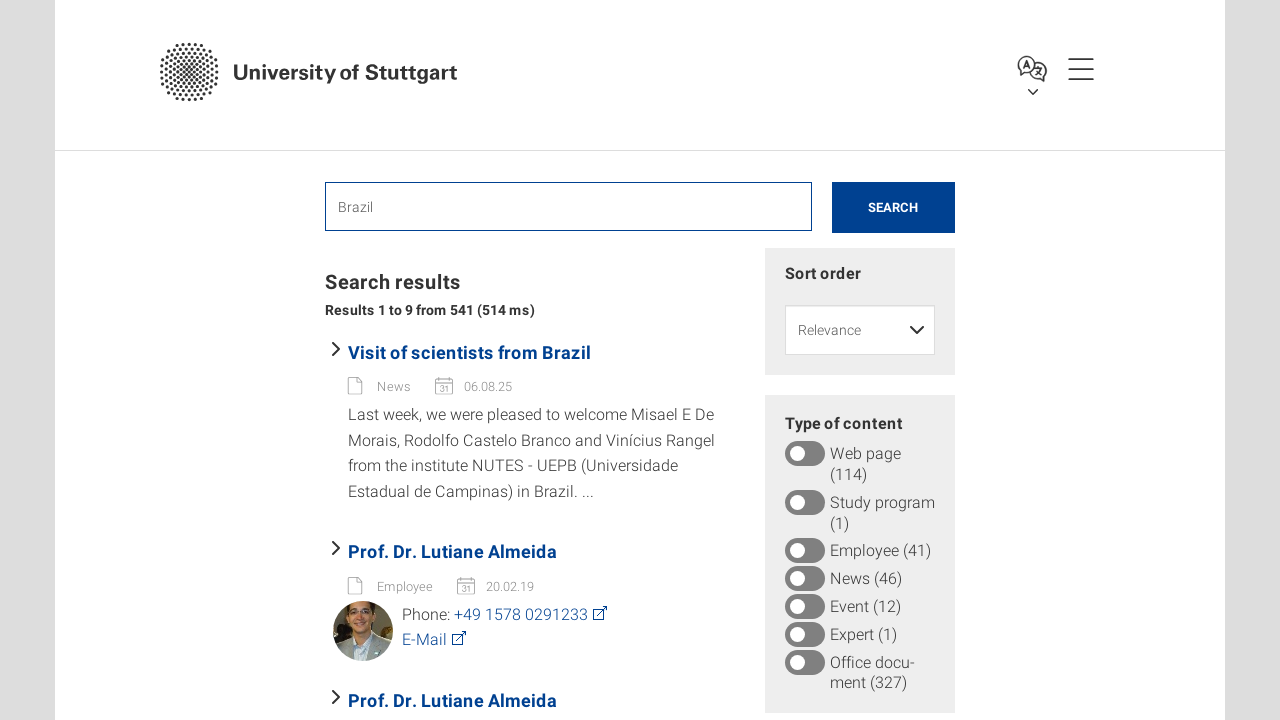